Tests that pressing Escape cancels editing and reverts to original text

Starting URL: https://demo.playwright.dev/todomvc

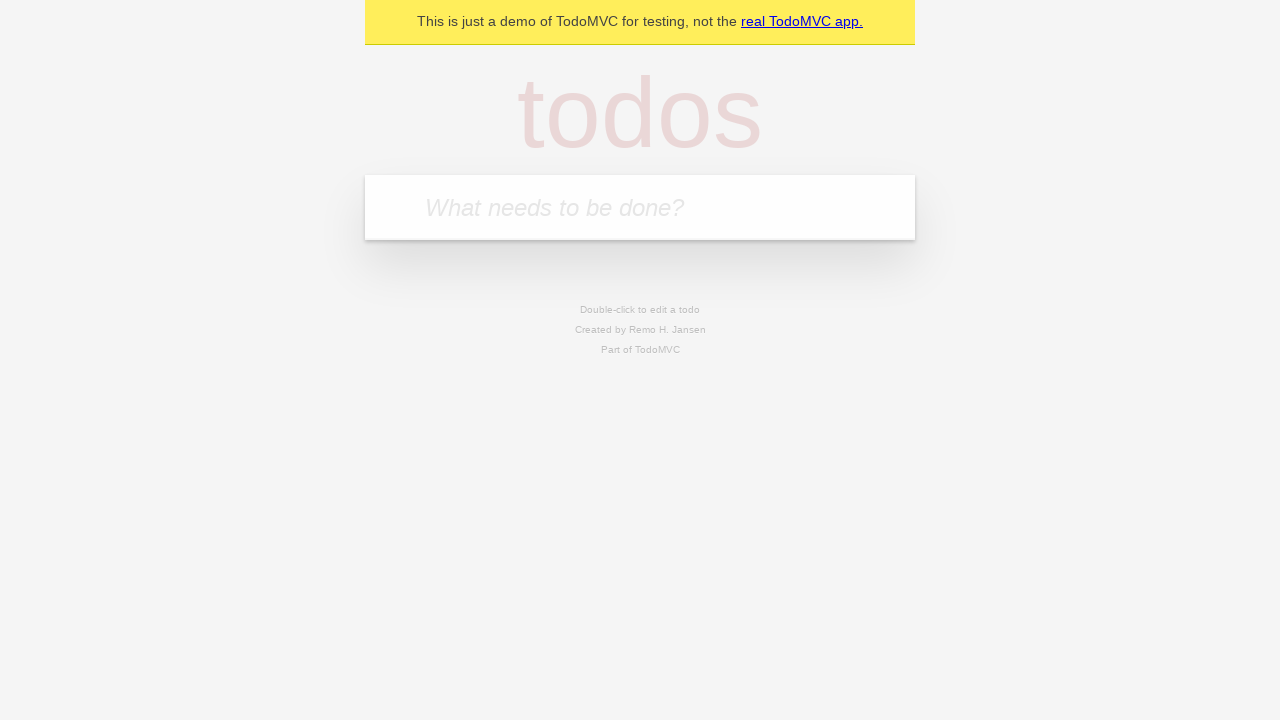

Filled todo input with 'buy some cheese' on internal:attr=[placeholder="What needs to be done?"i]
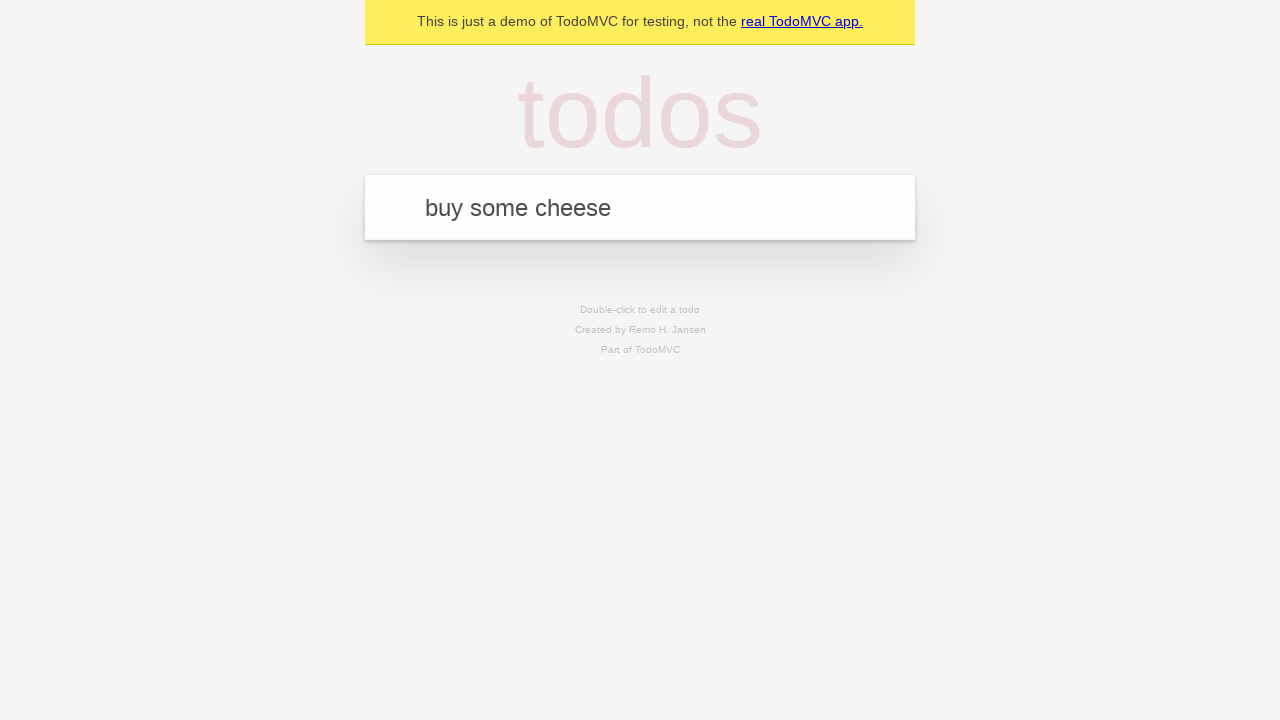

Pressed Enter to add first todo on internal:attr=[placeholder="What needs to be done?"i]
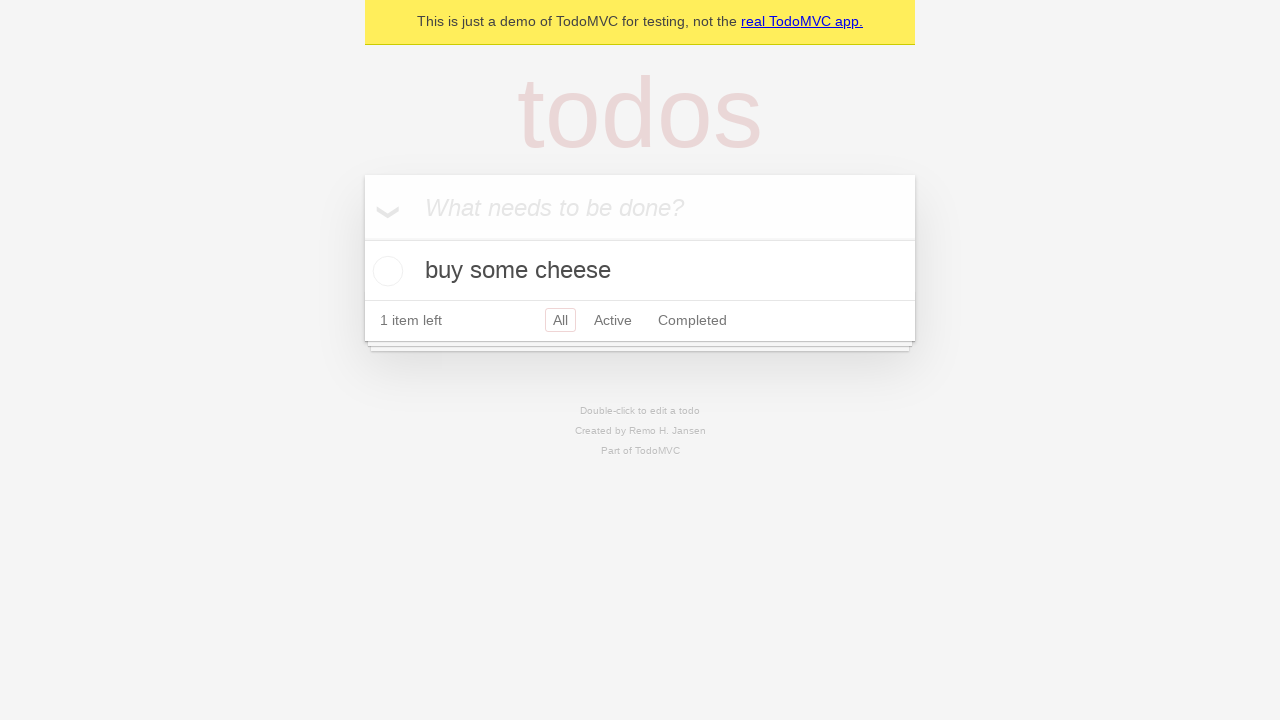

Filled todo input with 'feed the cat' on internal:attr=[placeholder="What needs to be done?"i]
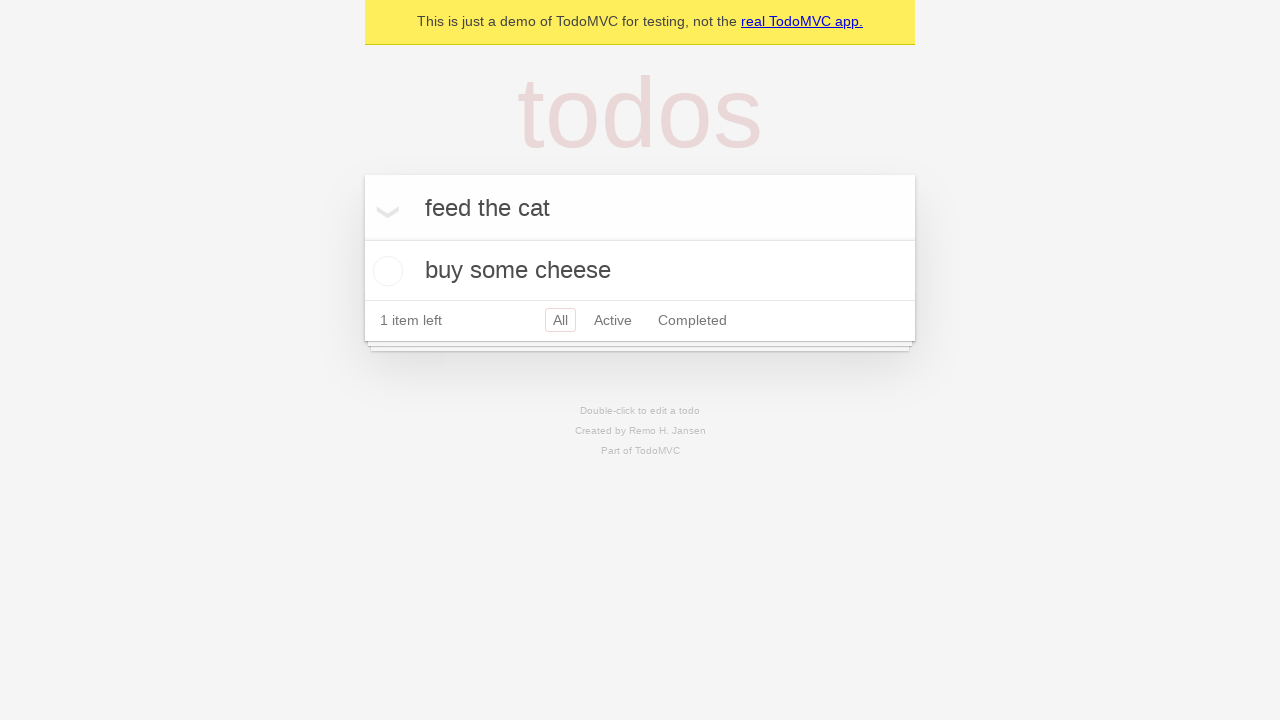

Pressed Enter to add second todo on internal:attr=[placeholder="What needs to be done?"i]
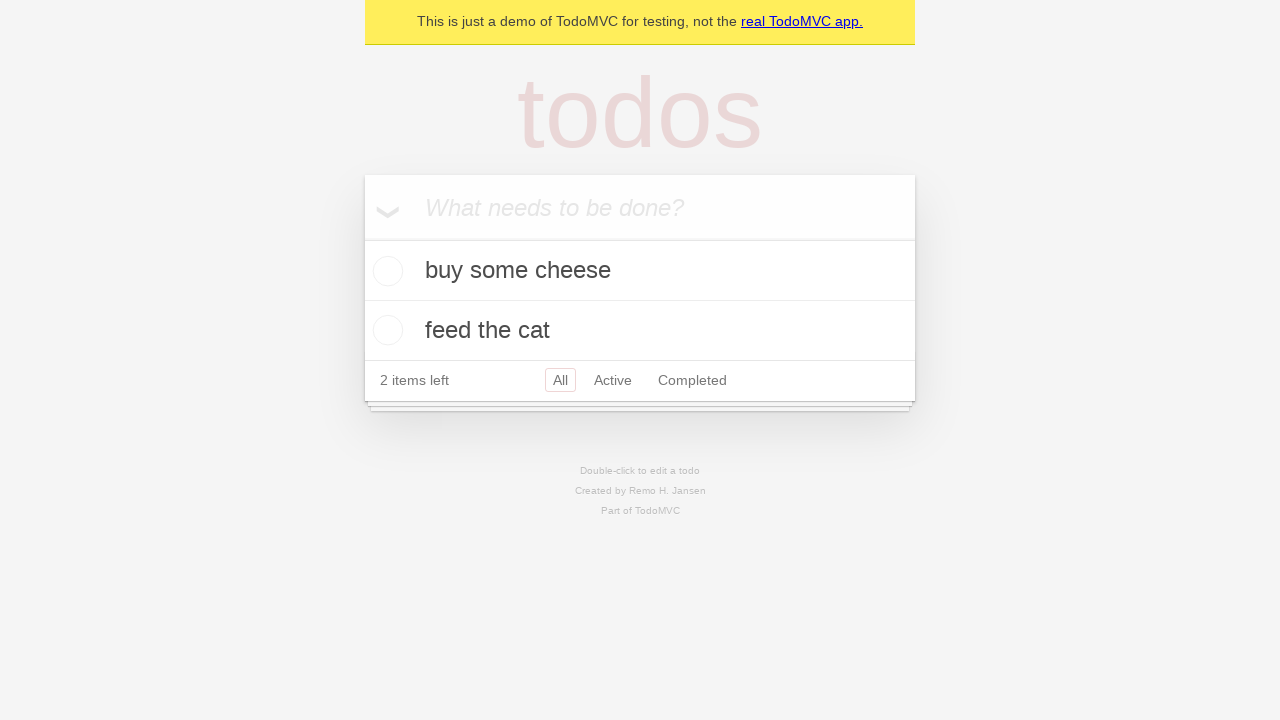

Filled todo input with 'book a doctors appointment' on internal:attr=[placeholder="What needs to be done?"i]
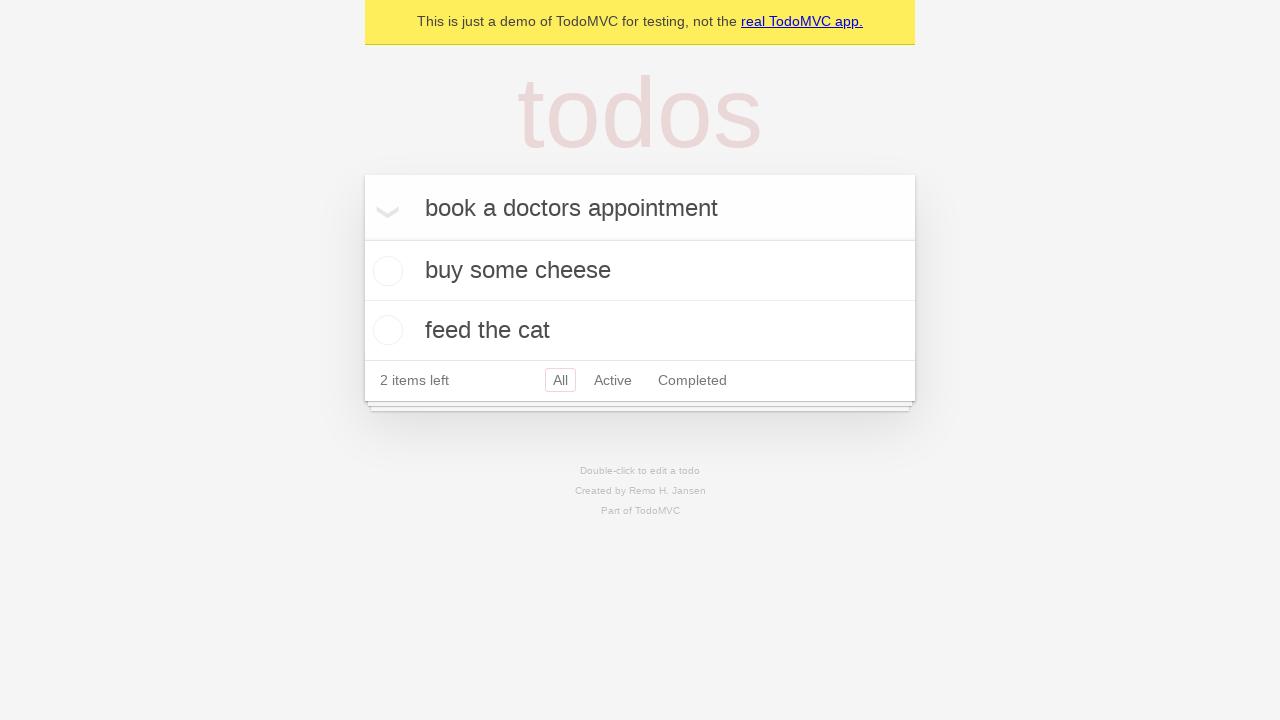

Pressed Enter to add third todo on internal:attr=[placeholder="What needs to be done?"i]
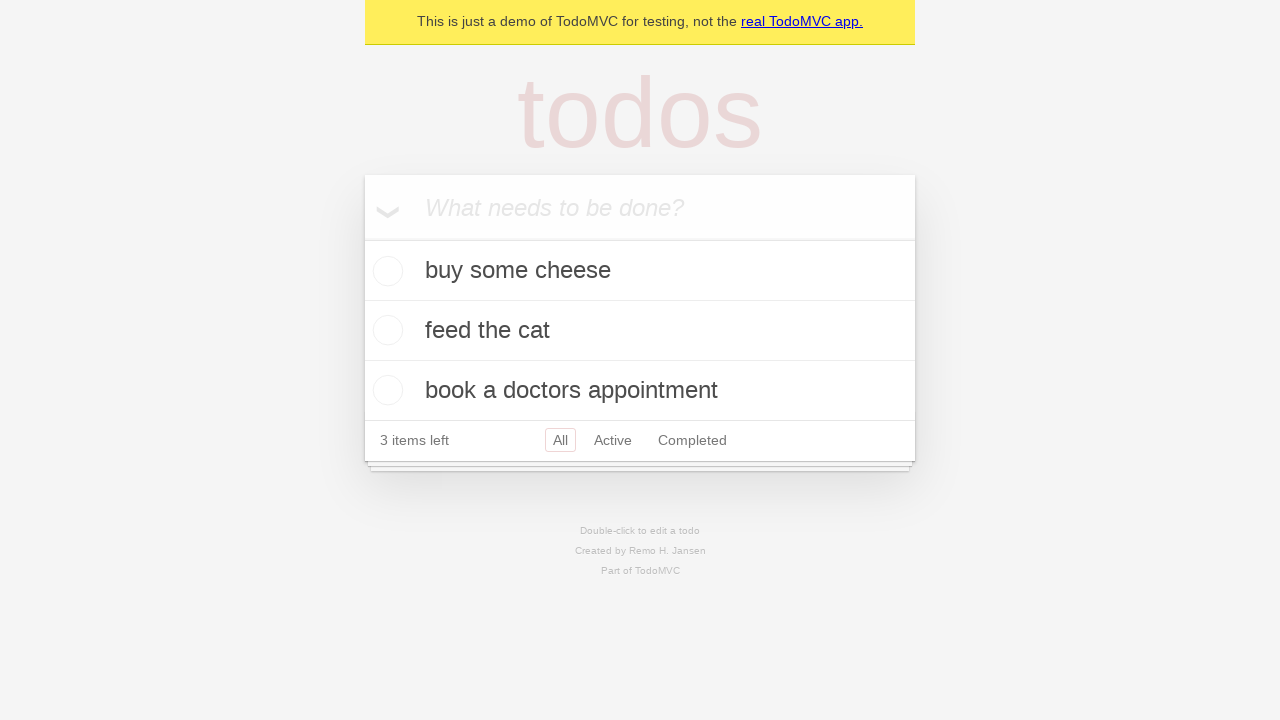

Double-clicked second todo to enter edit mode at (640, 331) on internal:testid=[data-testid="todo-item"s] >> nth=1
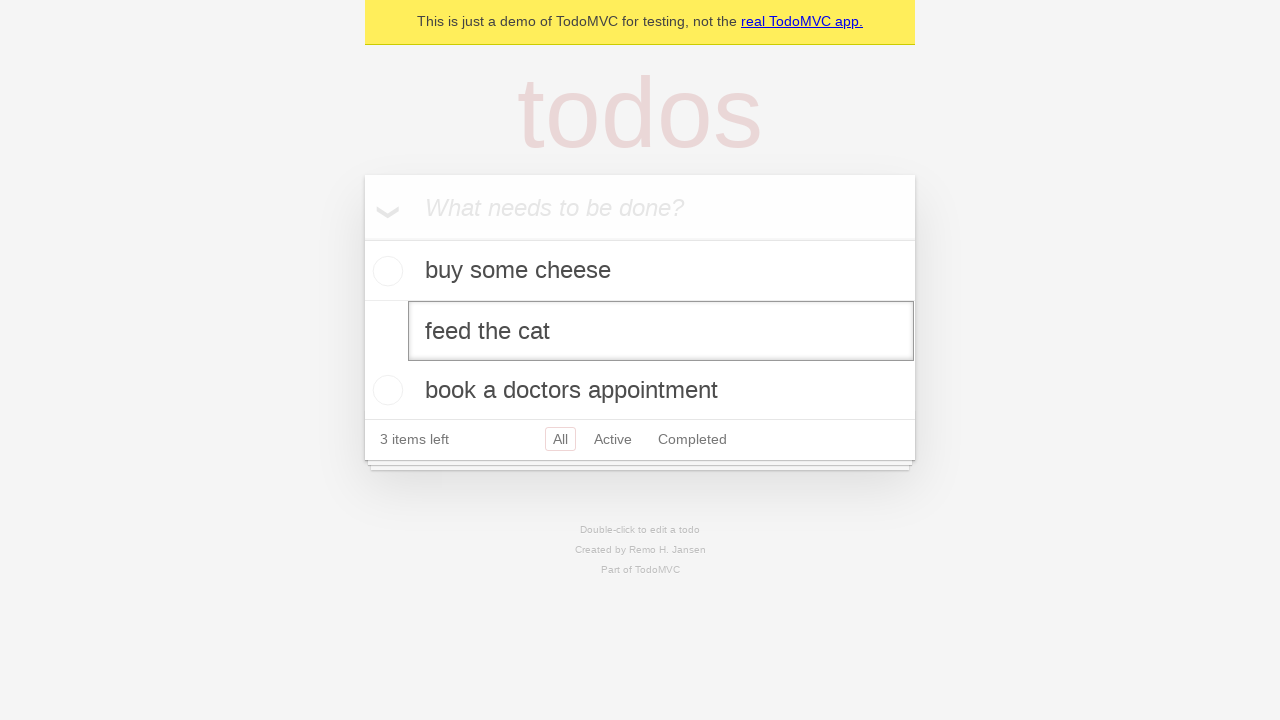

Changed todo text to 'buy some sausages' on internal:testid=[data-testid="todo-item"s] >> nth=1 >> internal:role=textbox[nam
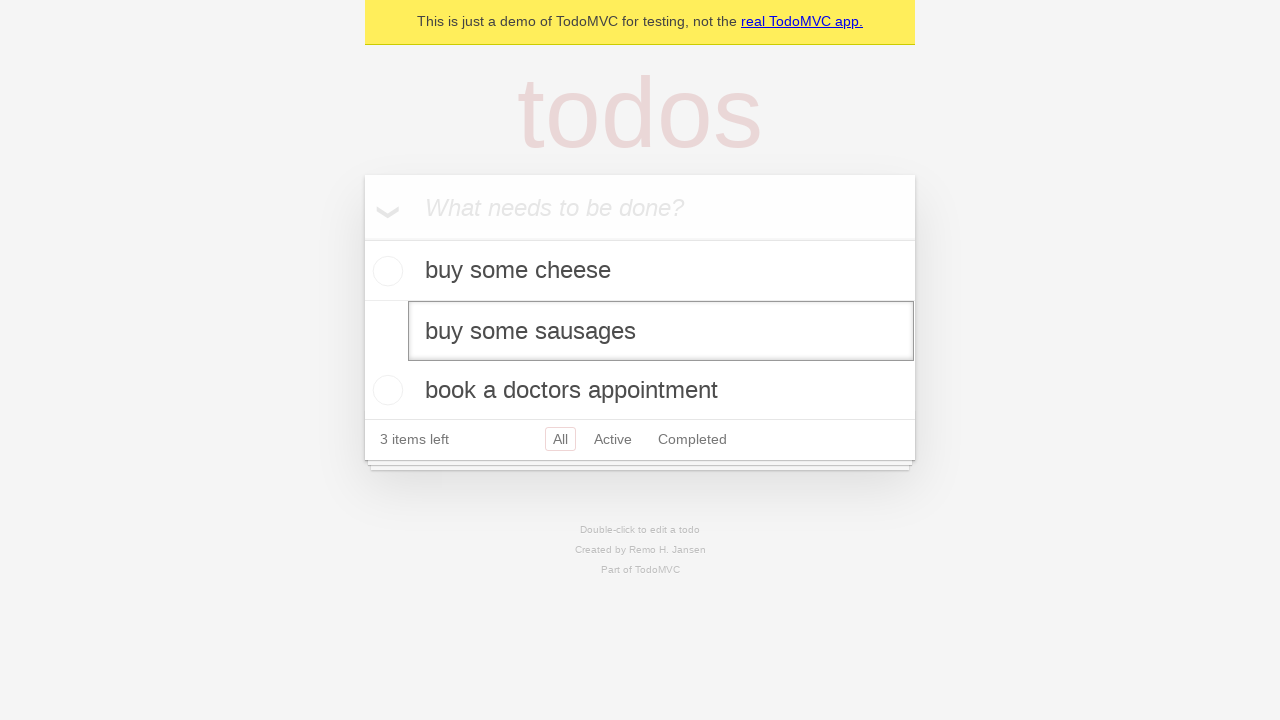

Pressed Escape to cancel editing and revert to original text on internal:testid=[data-testid="todo-item"s] >> nth=1 >> internal:role=textbox[nam
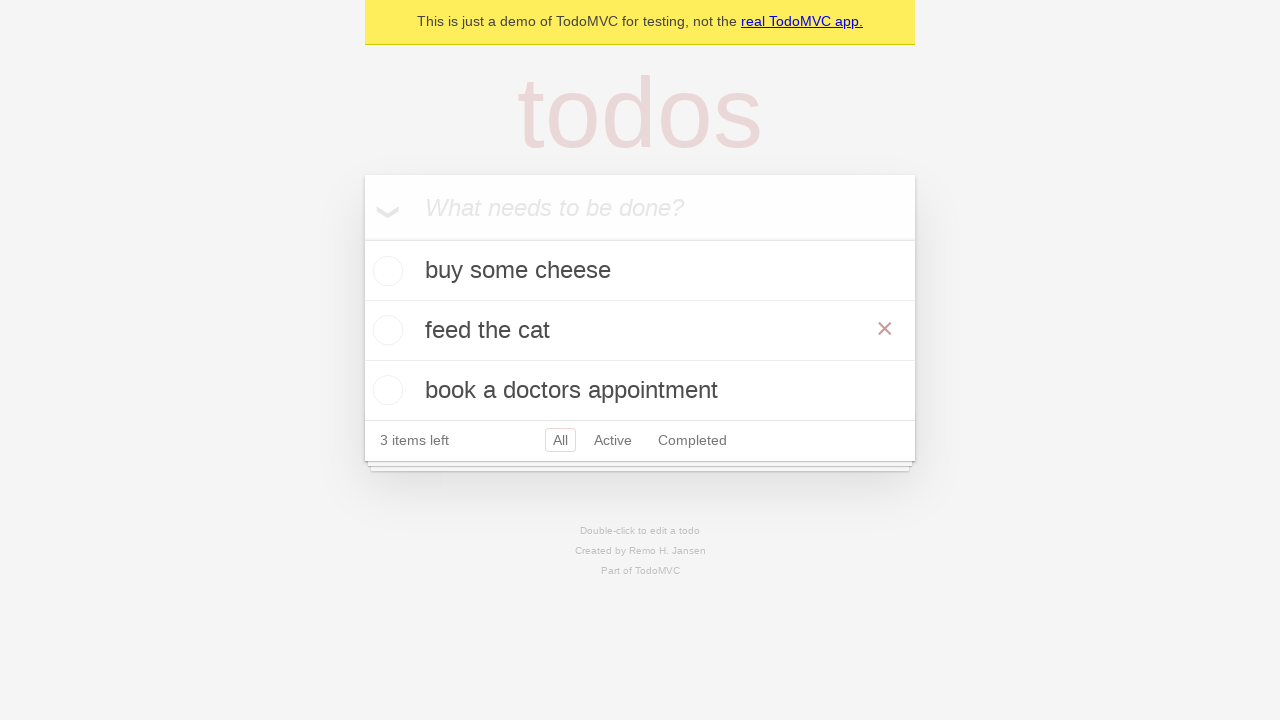

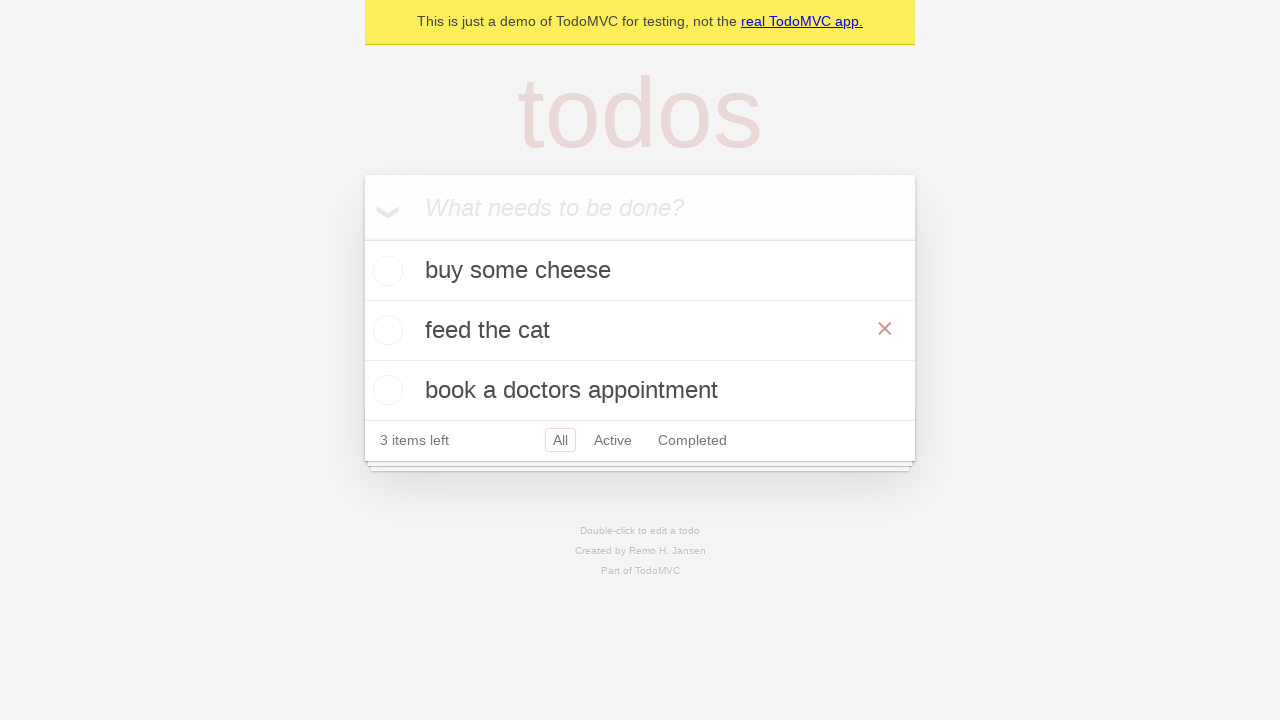